Navigates to W3Schools HTML tutorial, clicks on HTML Tables link, and interacts with the table elements on the resulting page

Starting URL: https://www.w3schools.com/html/

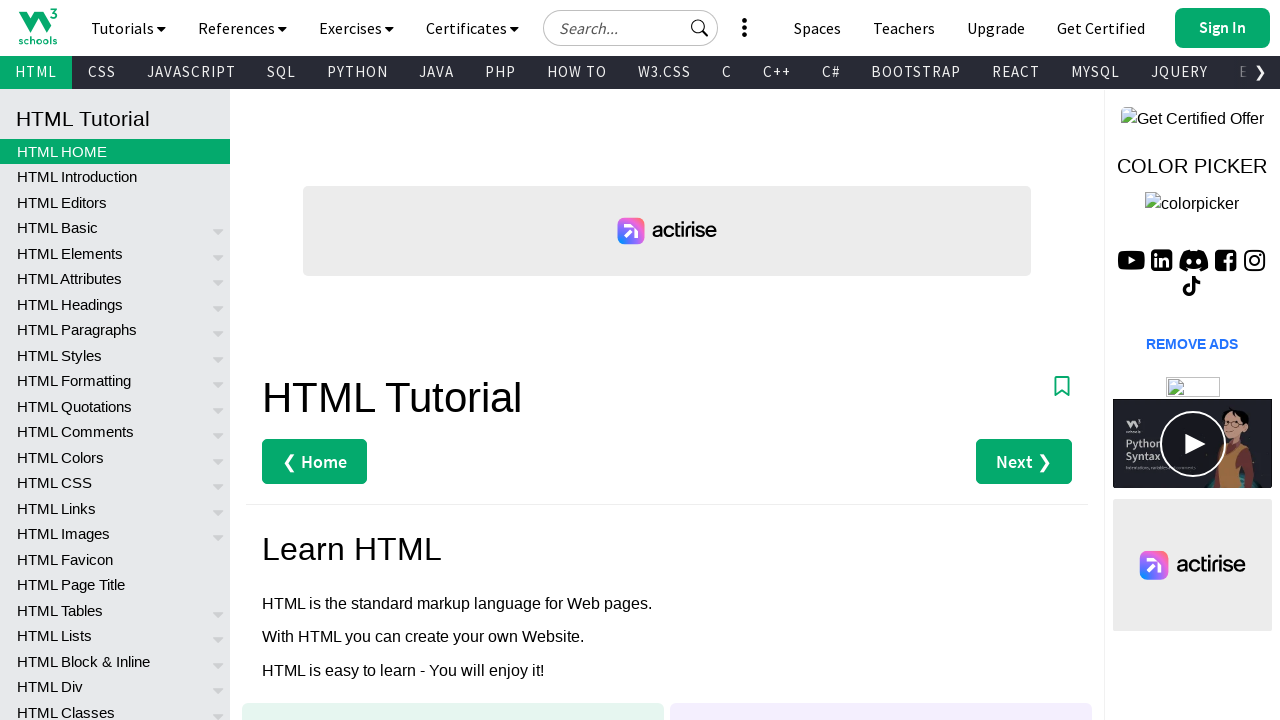

Clicked on HTML Tables link at (115, 610) on a:text('HTML Tables')
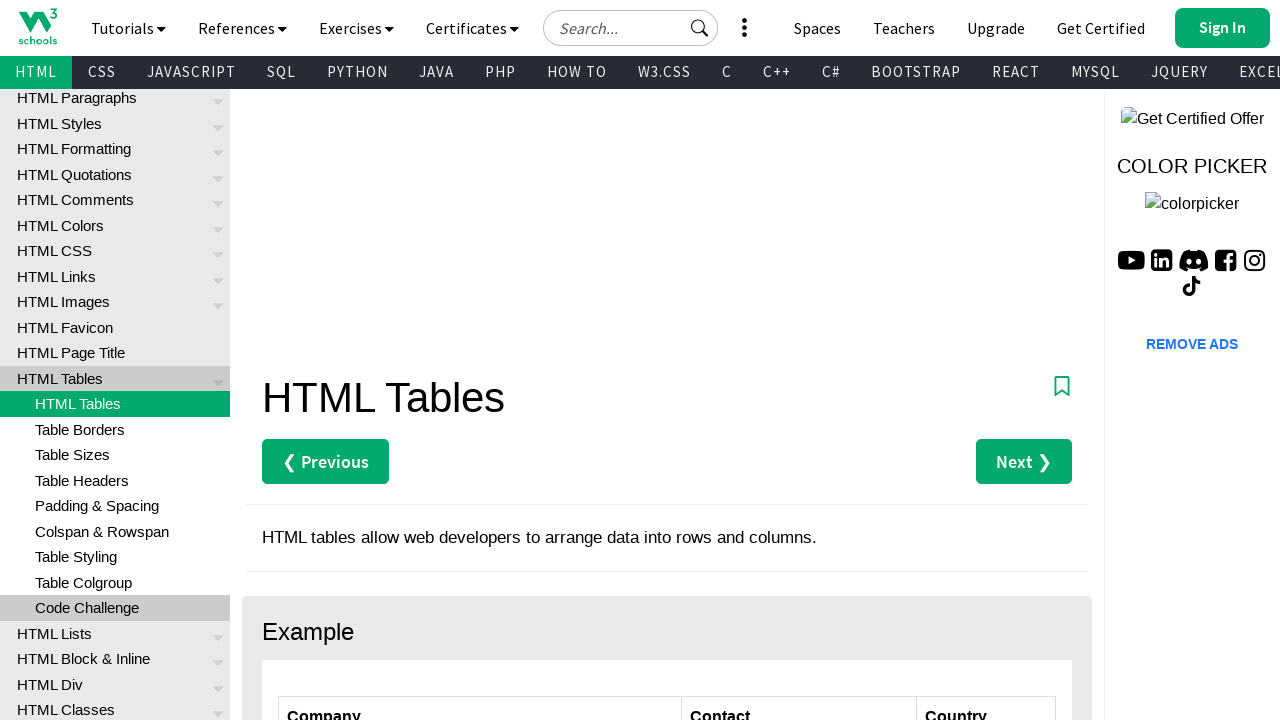

Table with id 'customers' loaded
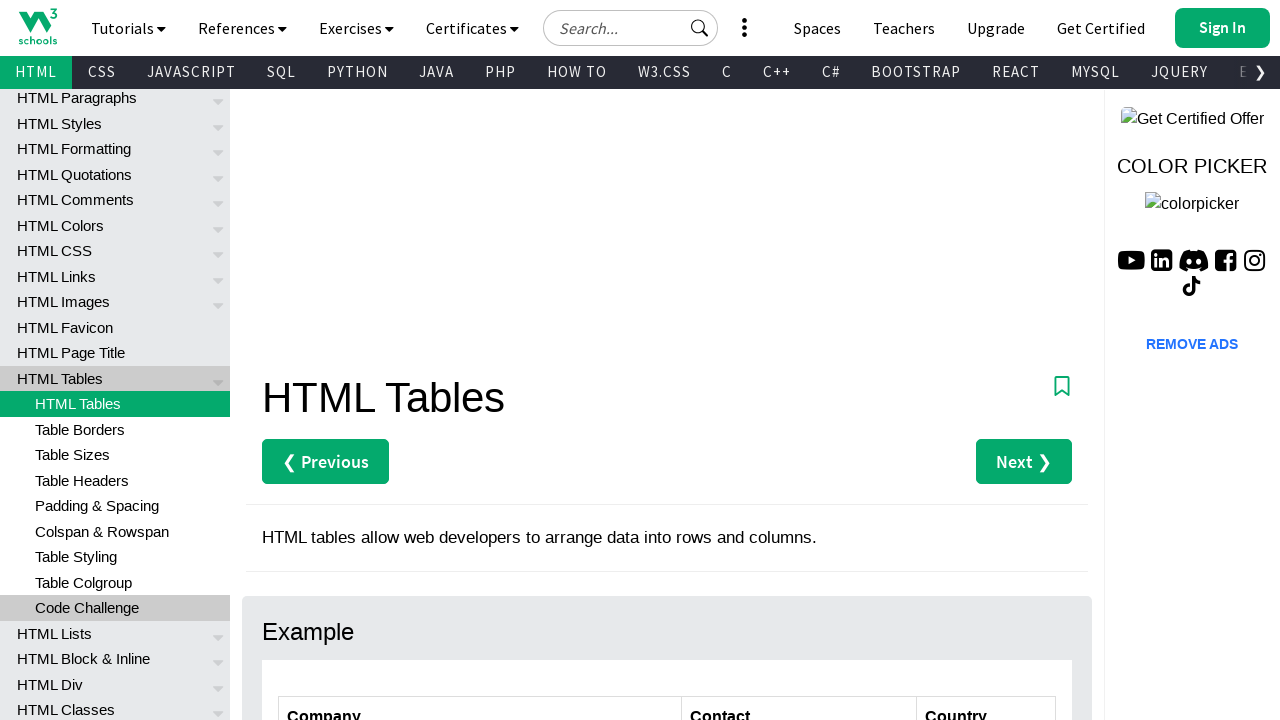

Verified table header cells are present
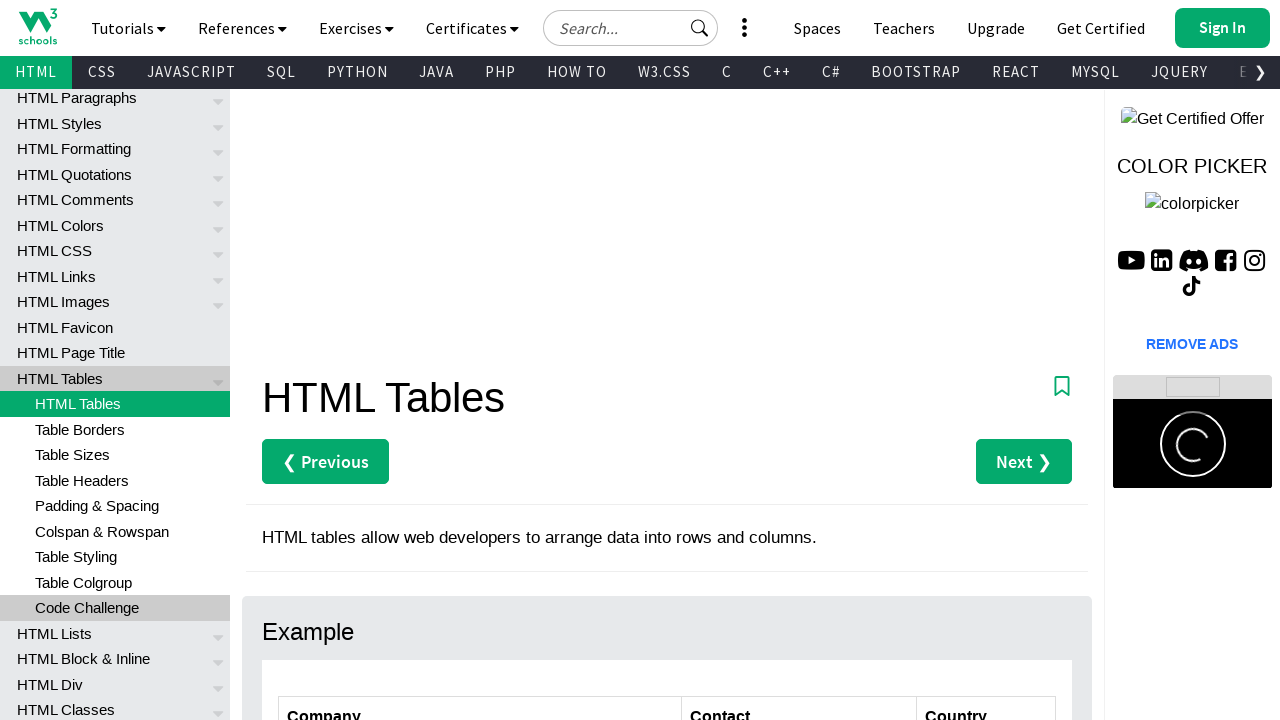

Verified table rows are present
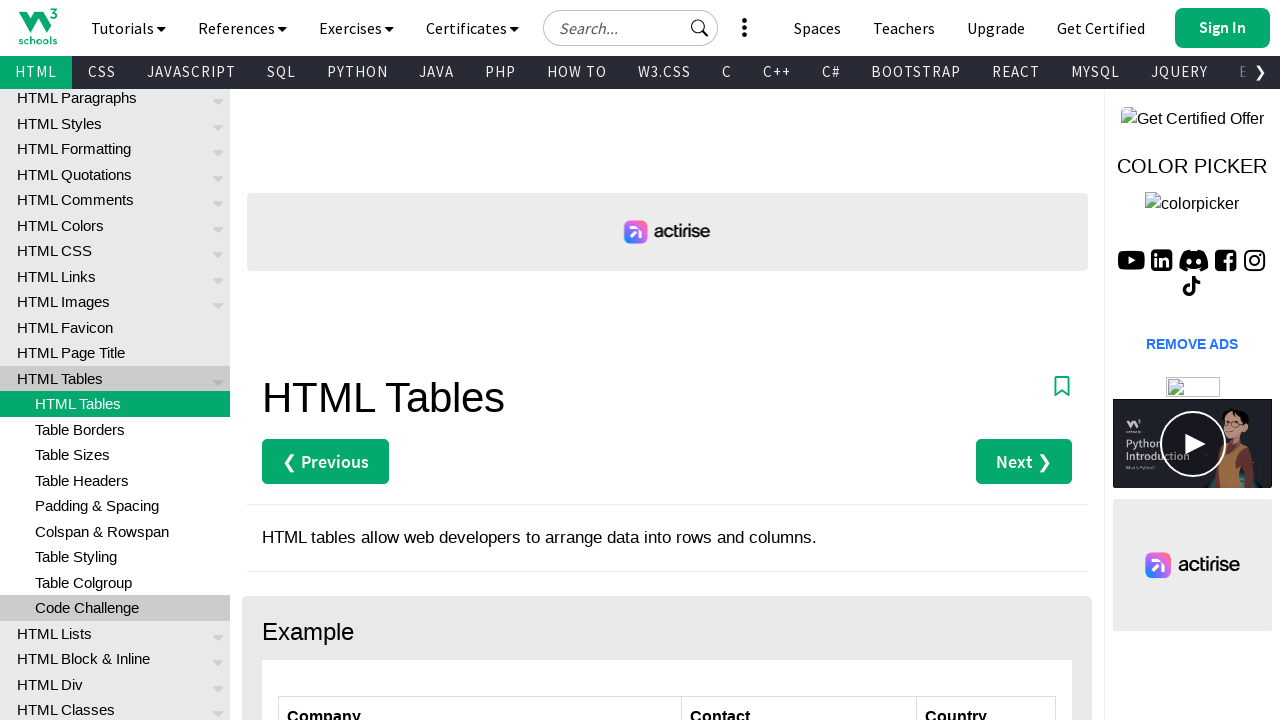

Verified fourth row data cells are accessible
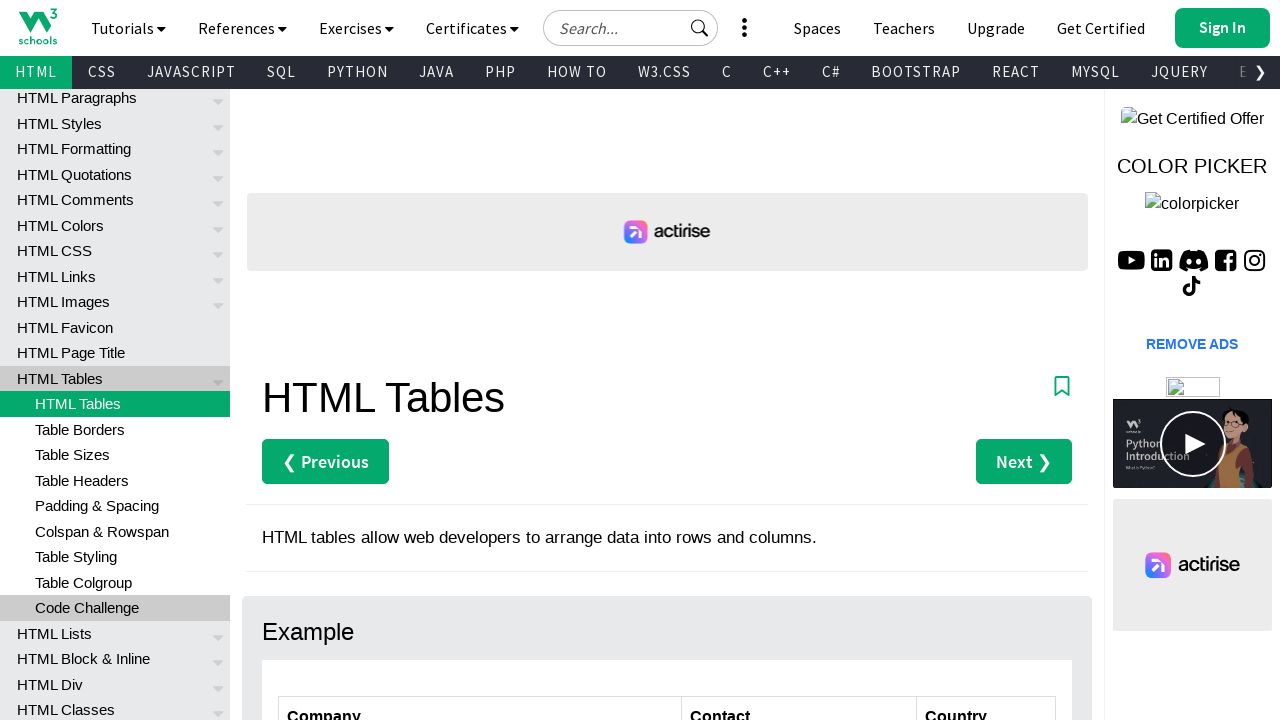

Verified first column data is accessible
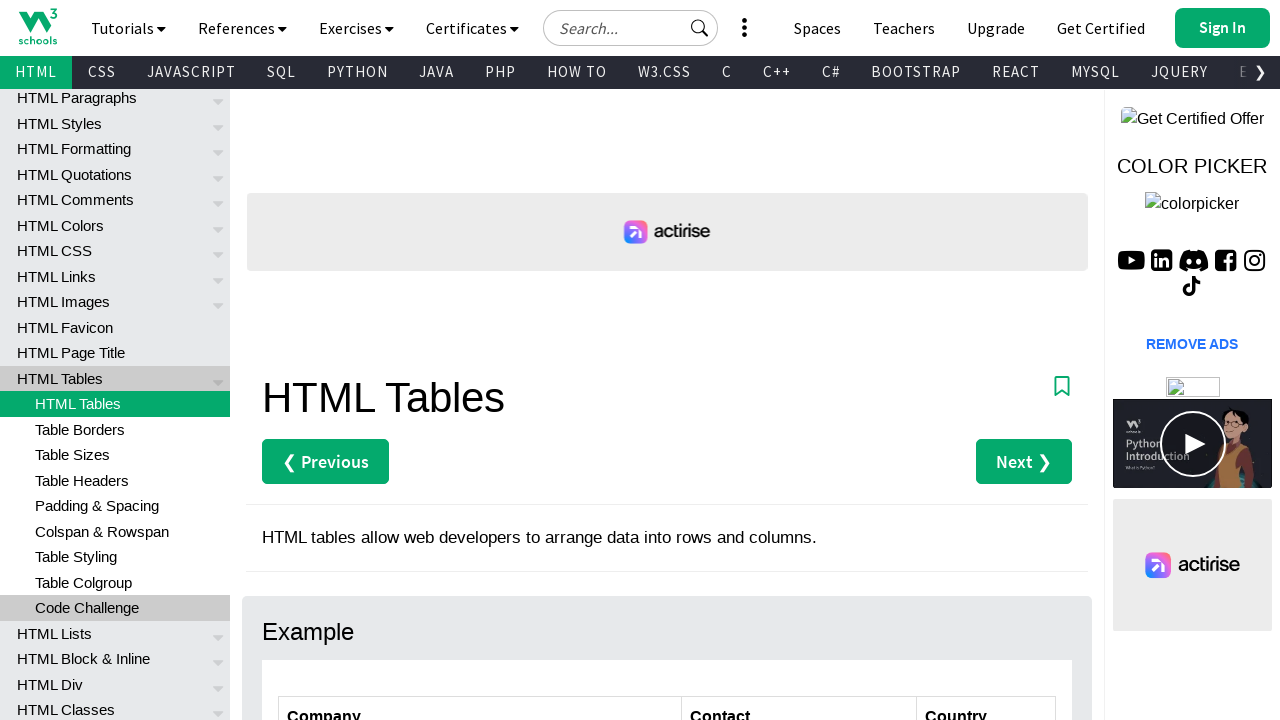

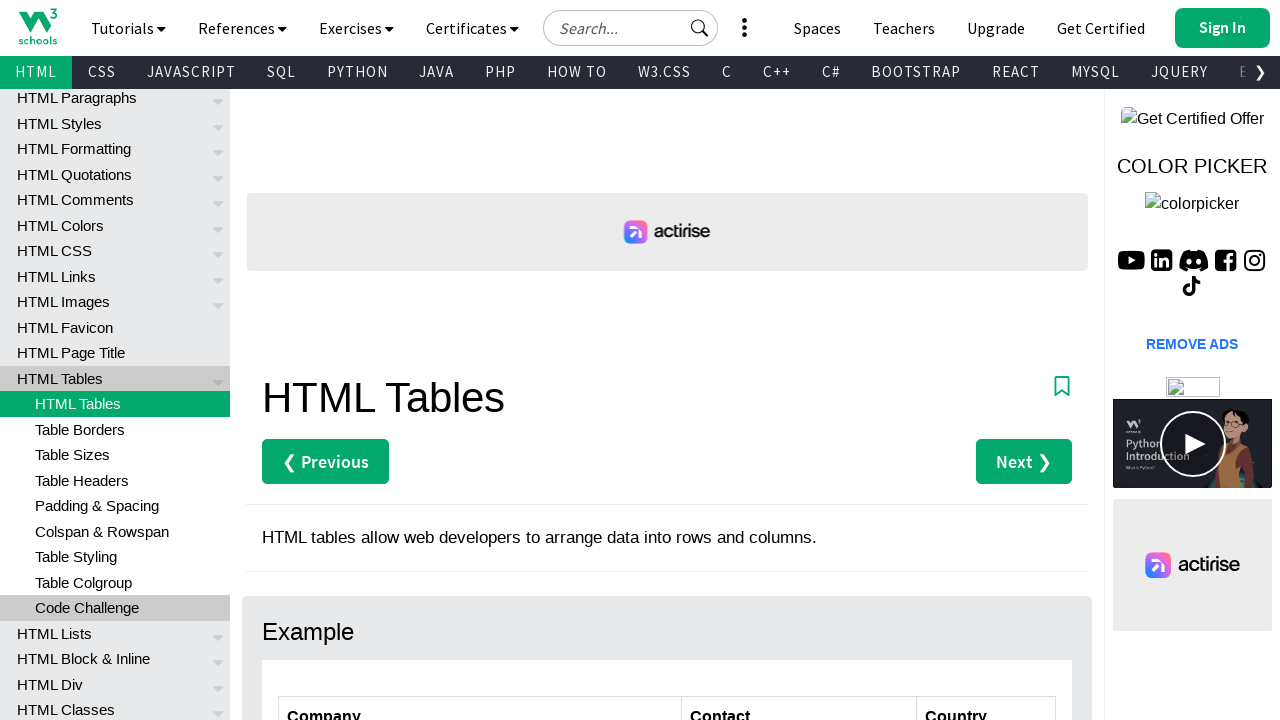